Tests that leading spaces are trimmed when saving a todo edit

Starting URL: https://todomvc.com/examples/typescript-angular/#/

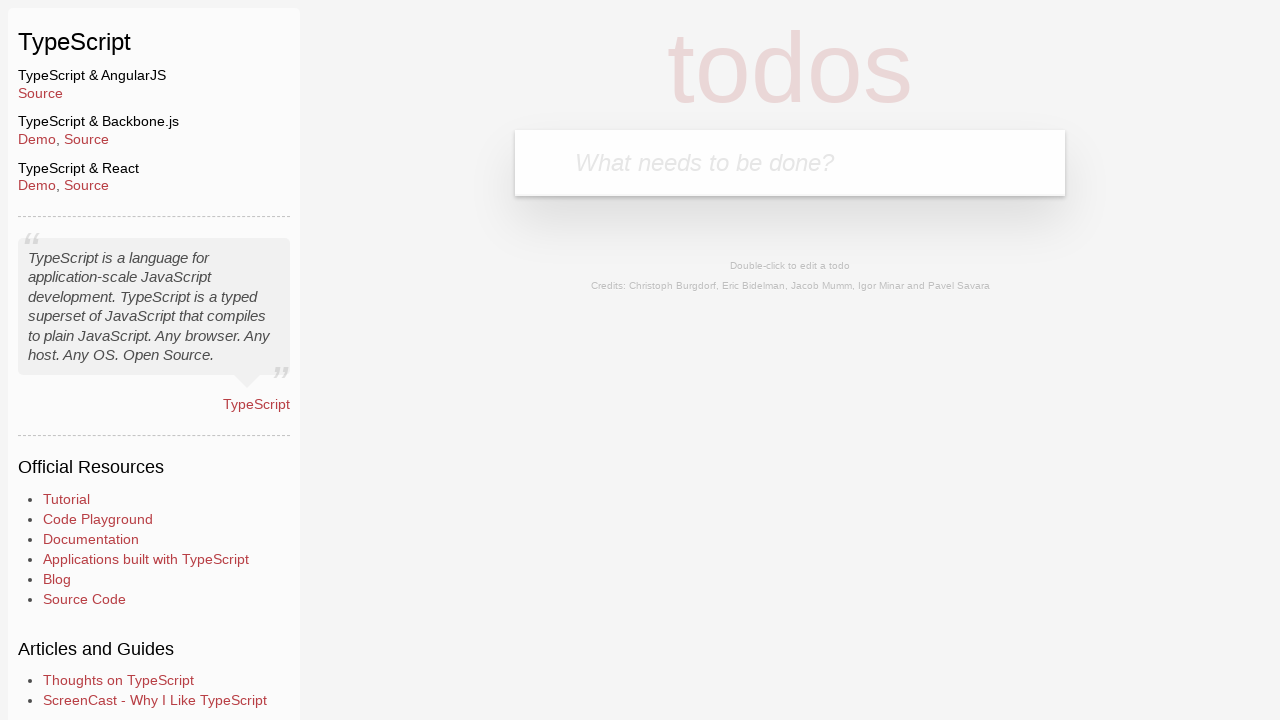

Filled new todo input with 'Lorem' on .new-todo
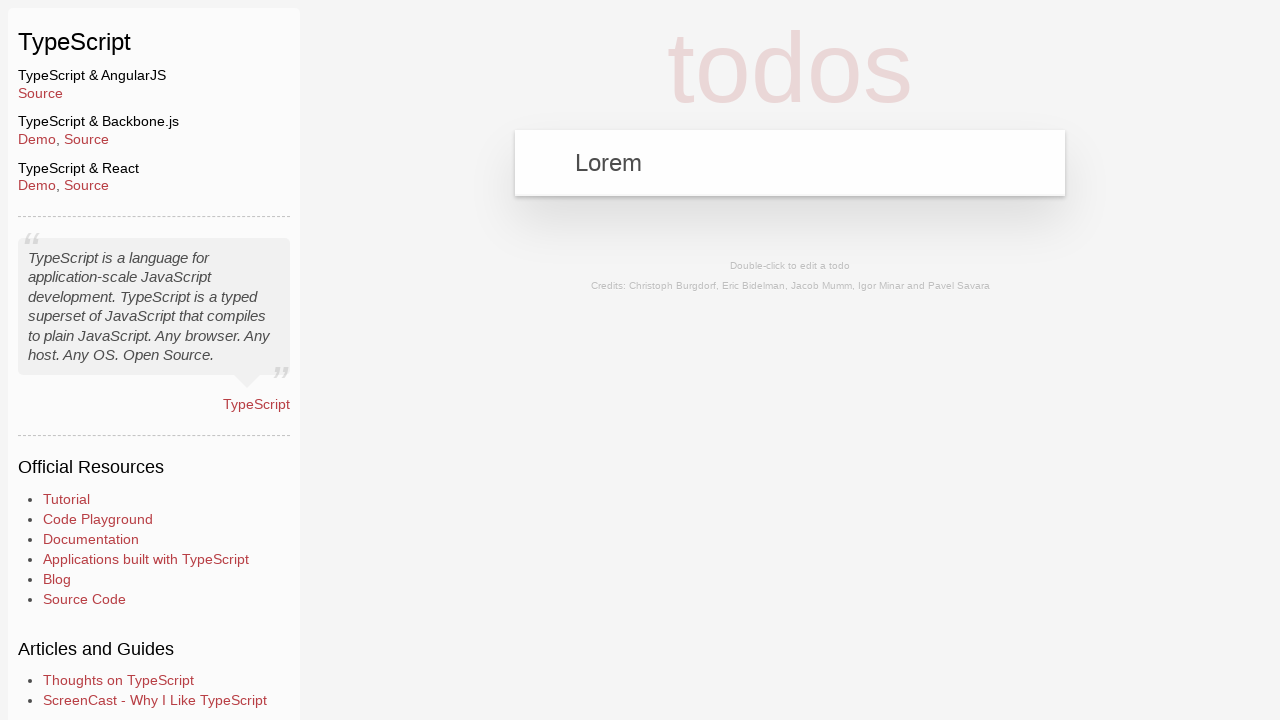

Pressed Enter to create the todo on .new-todo
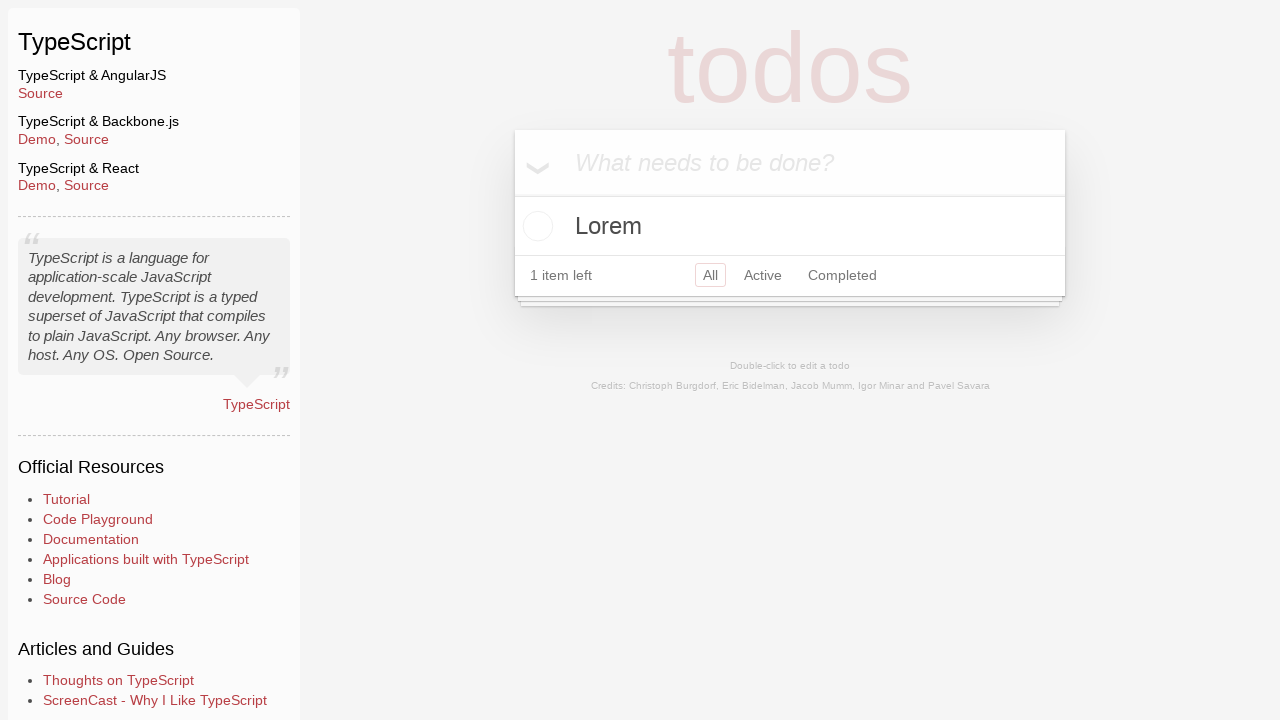

Double-clicked todo to enter edit mode at (790, 226) on text=Lorem
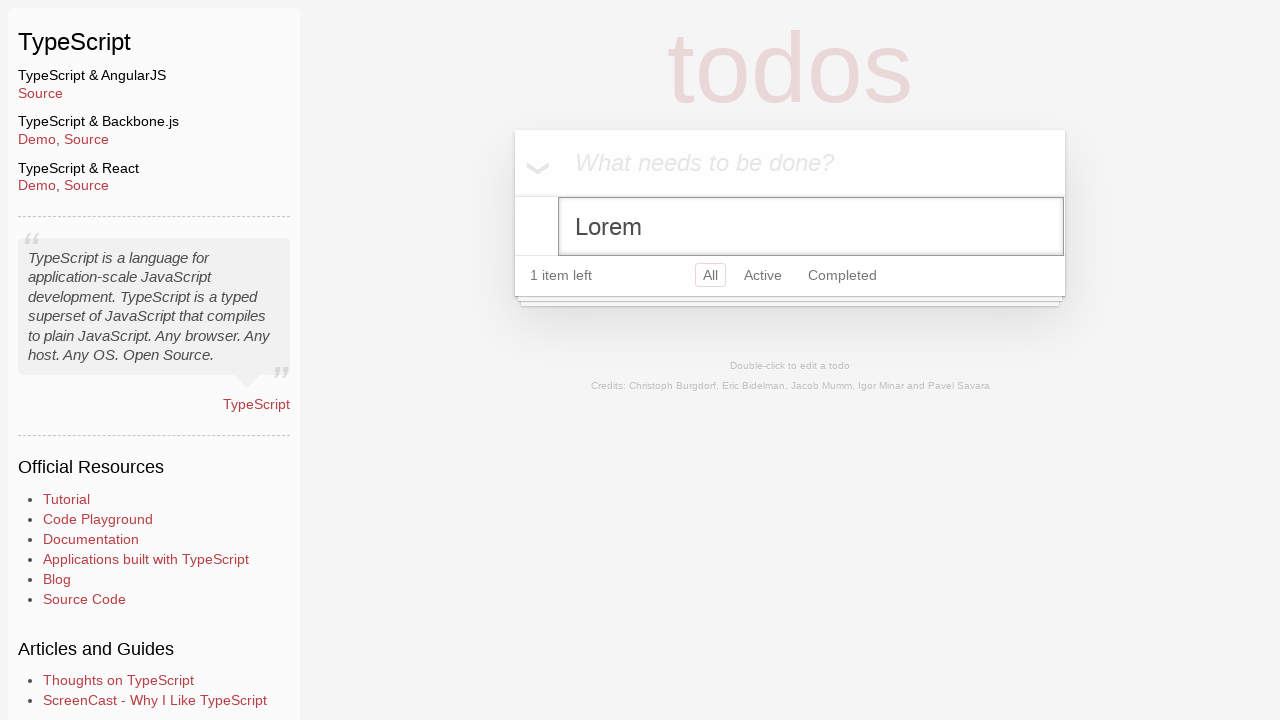

Filled edit field with '   Ipsum' (leading spaces) on .edit
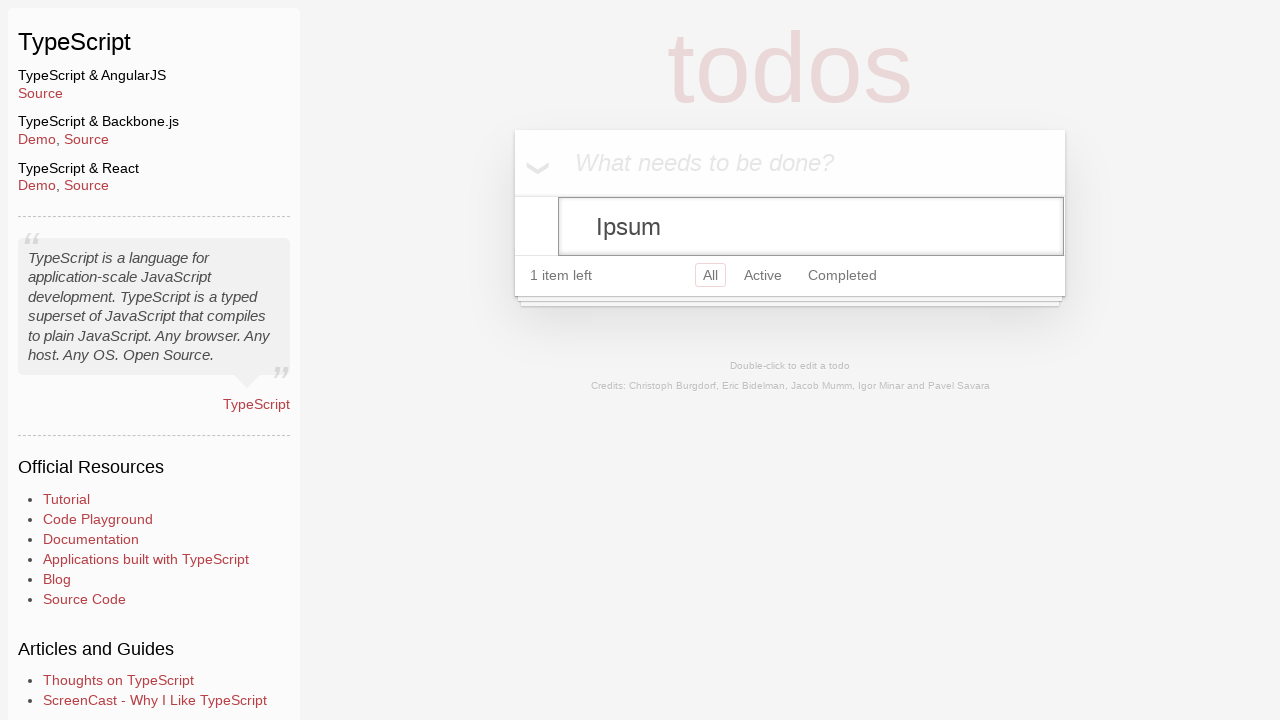

Clicked header to blur edit field and trigger save at (154, 112) on header
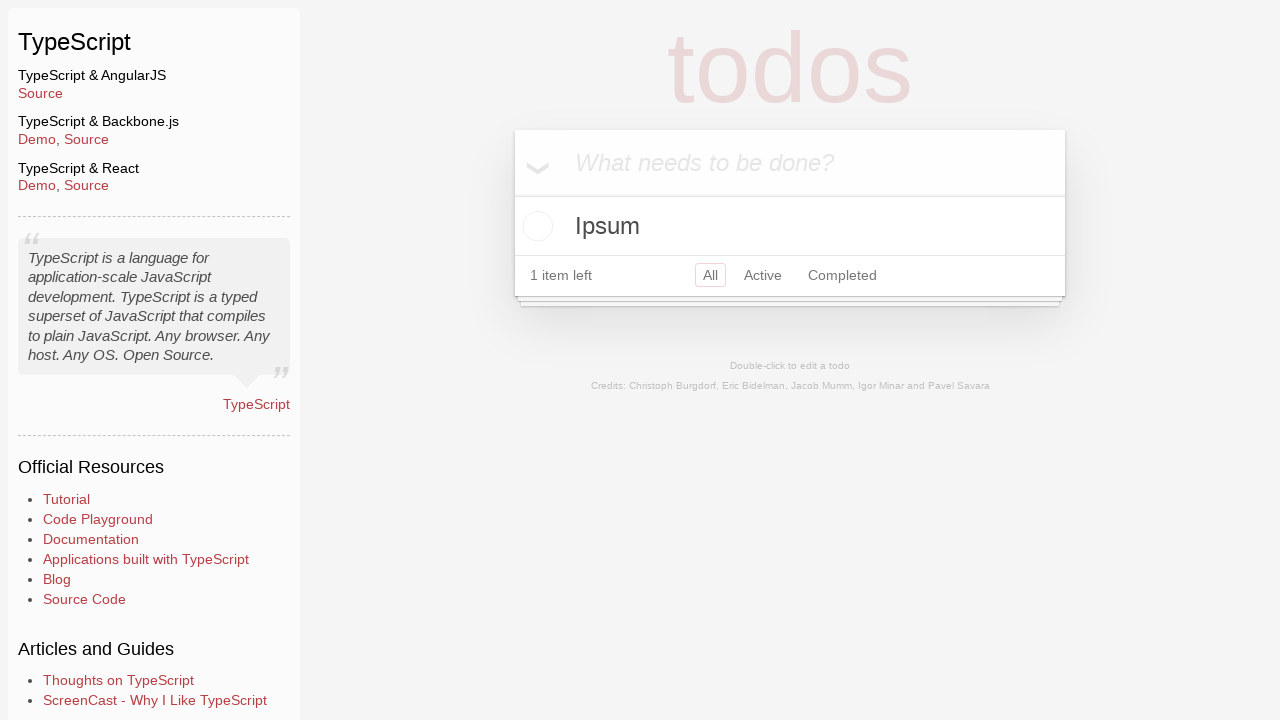

Verified that leading spaces were trimmed and 'Ipsum' text is present
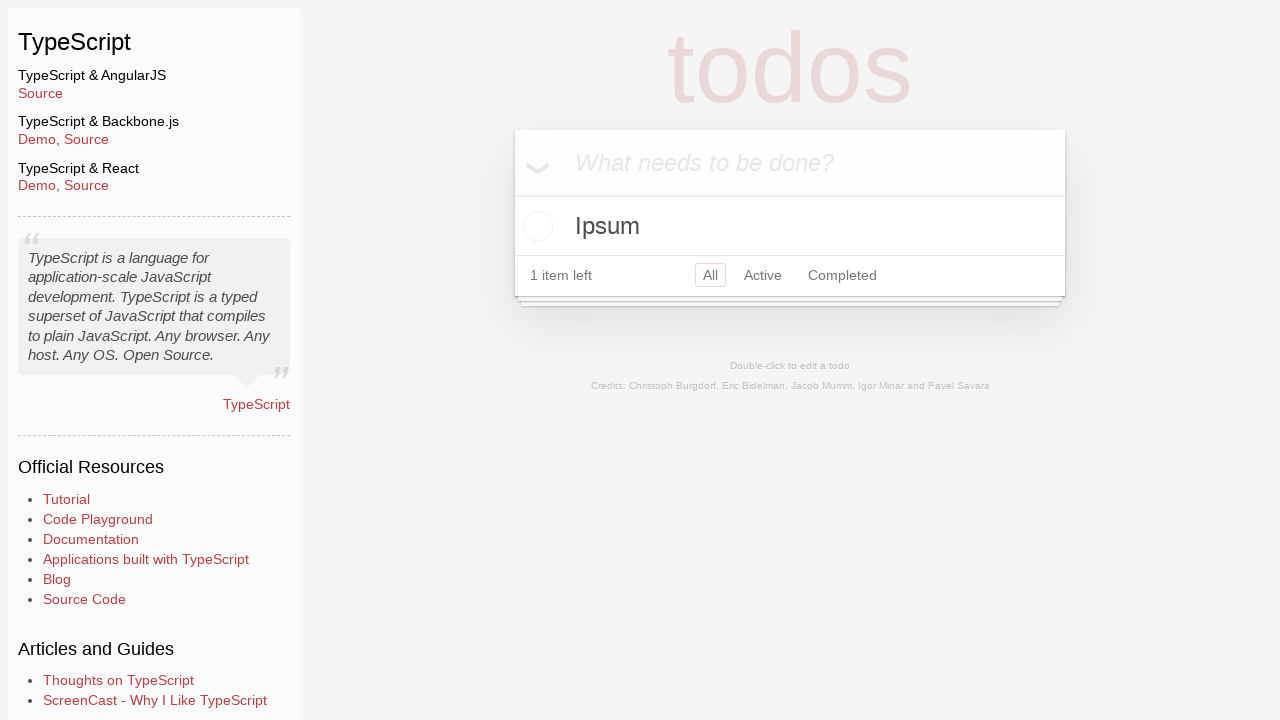

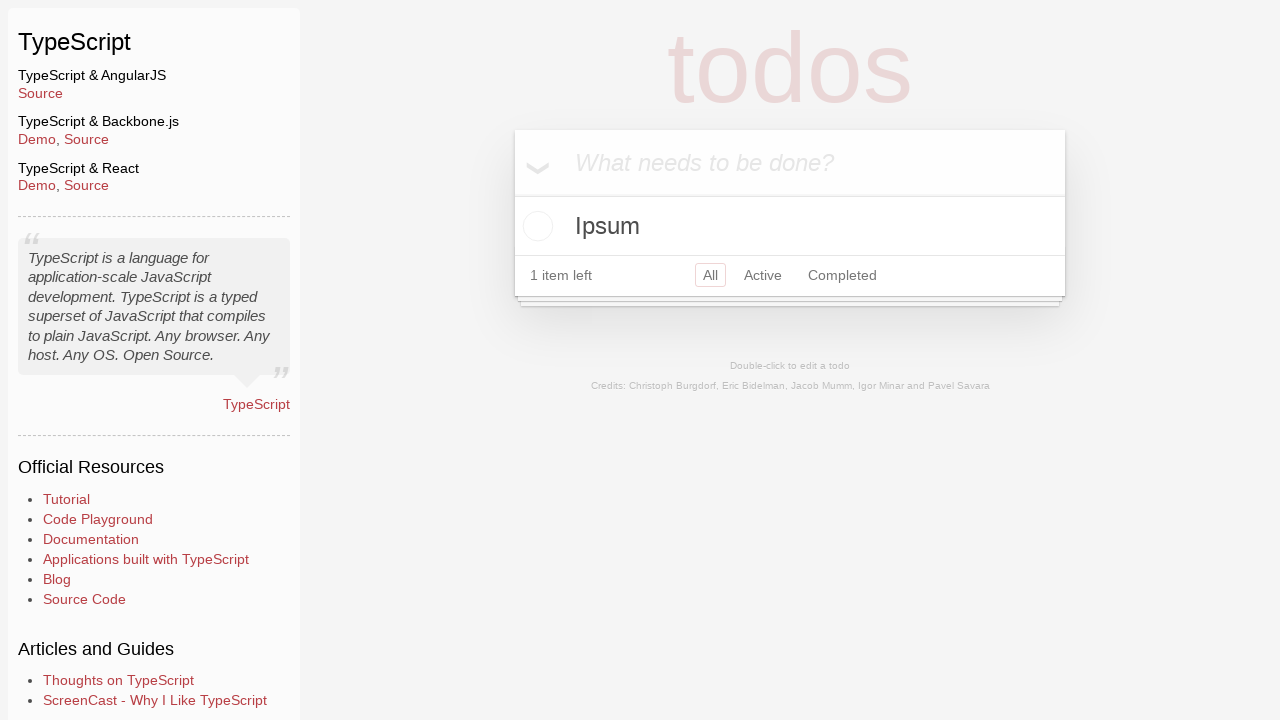